Tests right-click context menu functionality, handles an alert, and navigates to a linked page to verify content

Starting URL: https://the-internet.herokuapp.com/context_menu

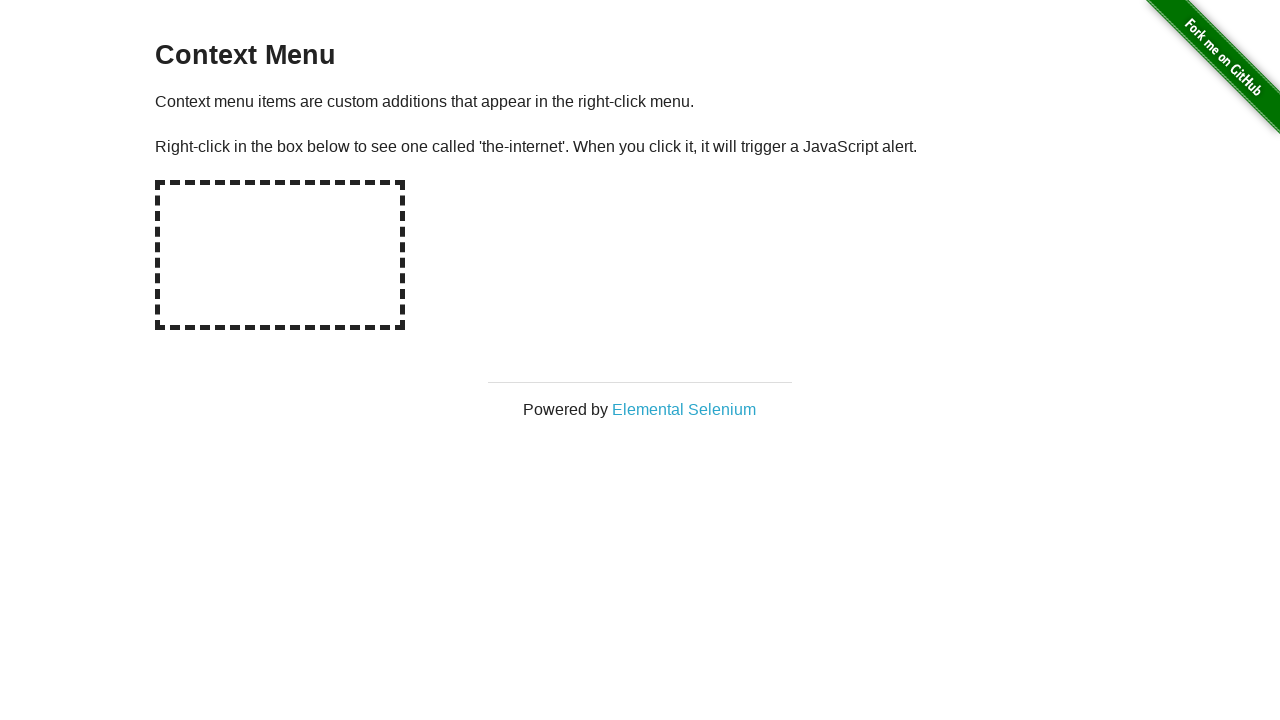

Right-clicked on the context menu area at (280, 255) on div#hot-spot
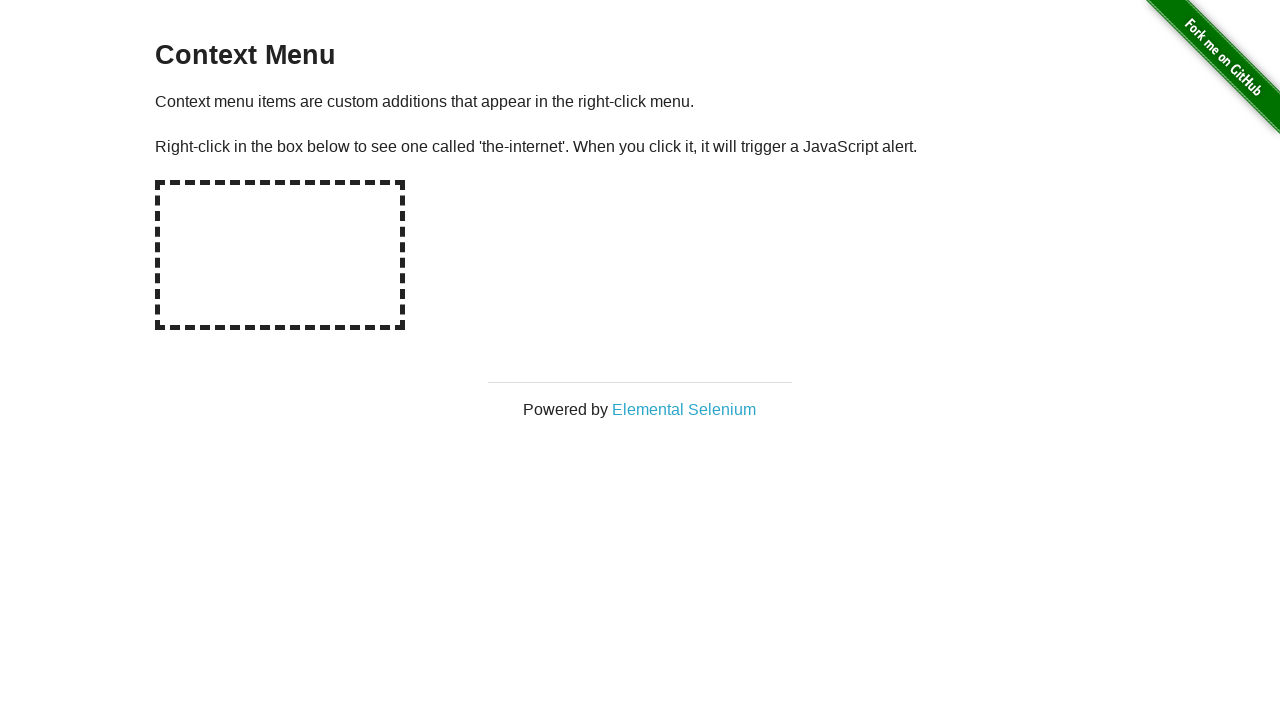

Set up dialog handler to accept alerts
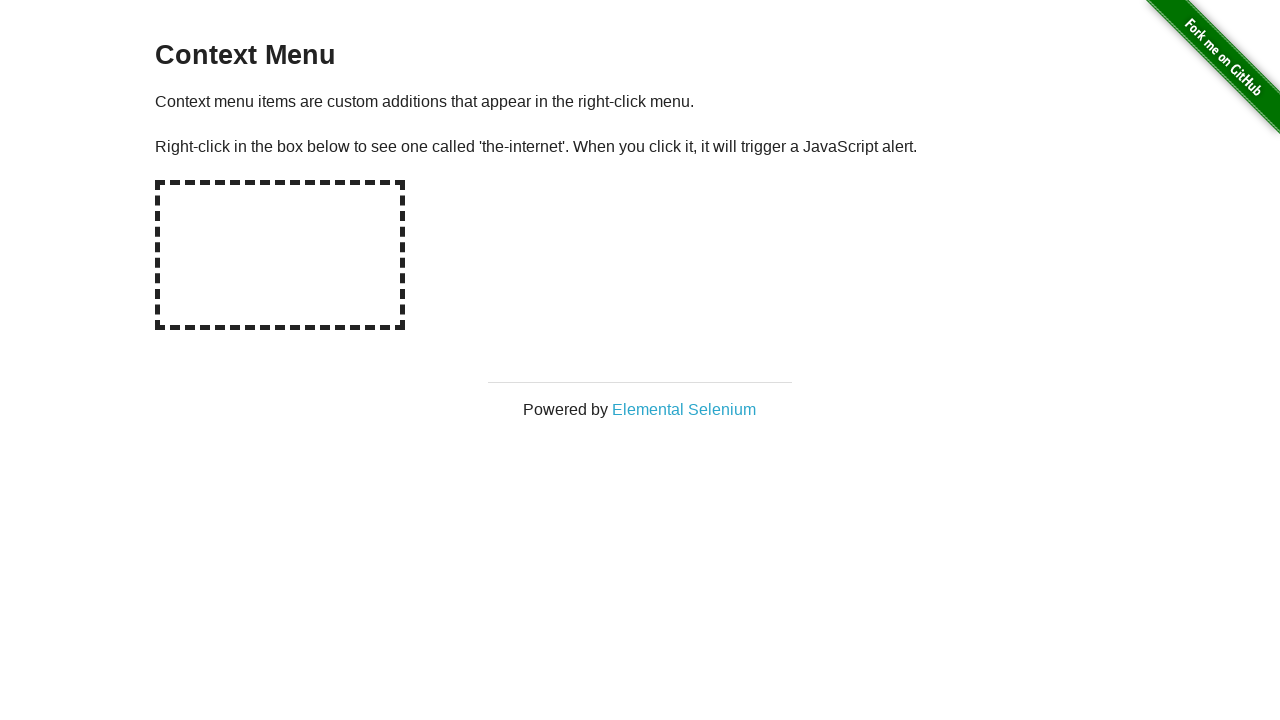

Clicked on page to dismiss context menu at (640, 16) on div.large-12.columns >> nth=0
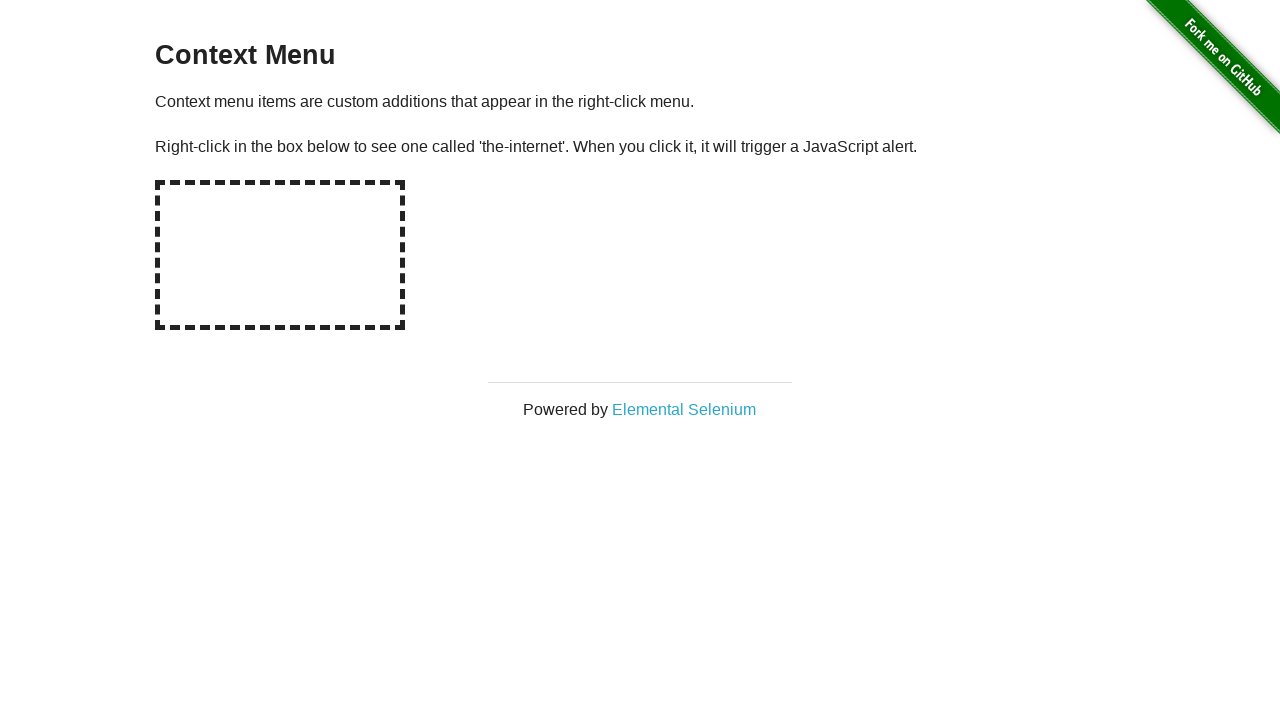

Clicked on 'Elemental Selenium' link, new page opened at (684, 409) on internal:text="Elemental Selenium"i
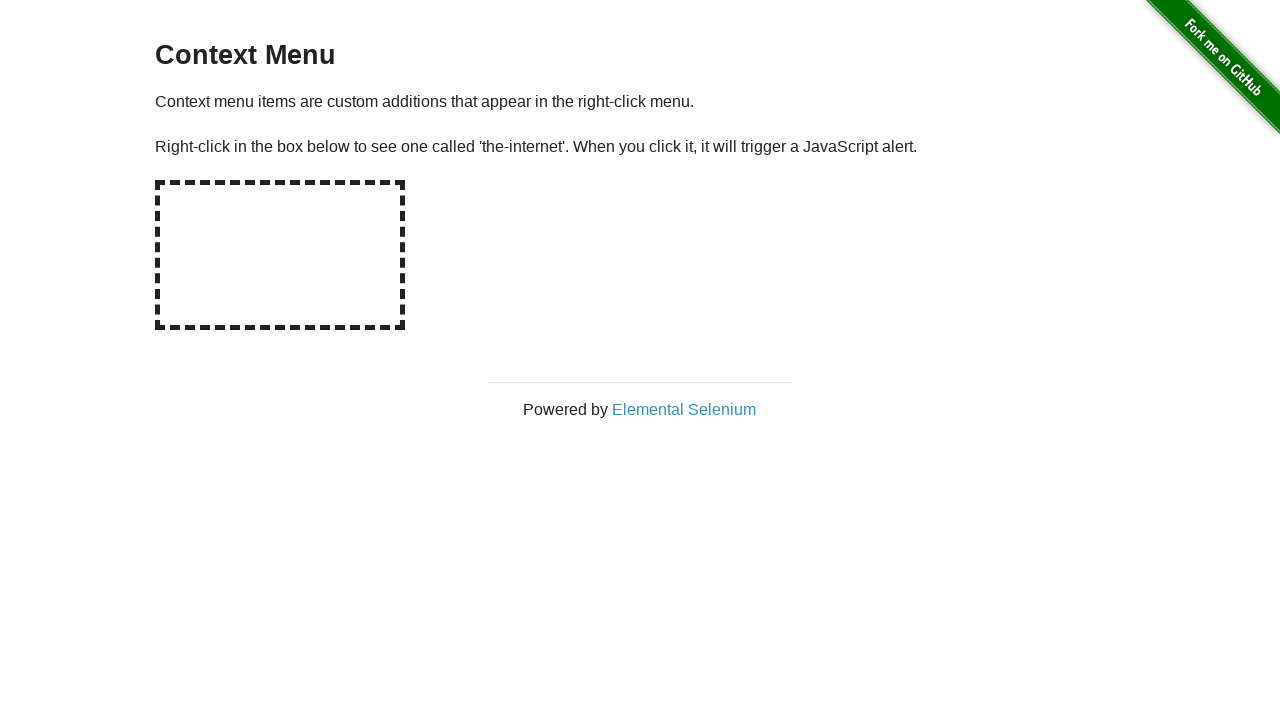

Waited for h1 element to load on new page
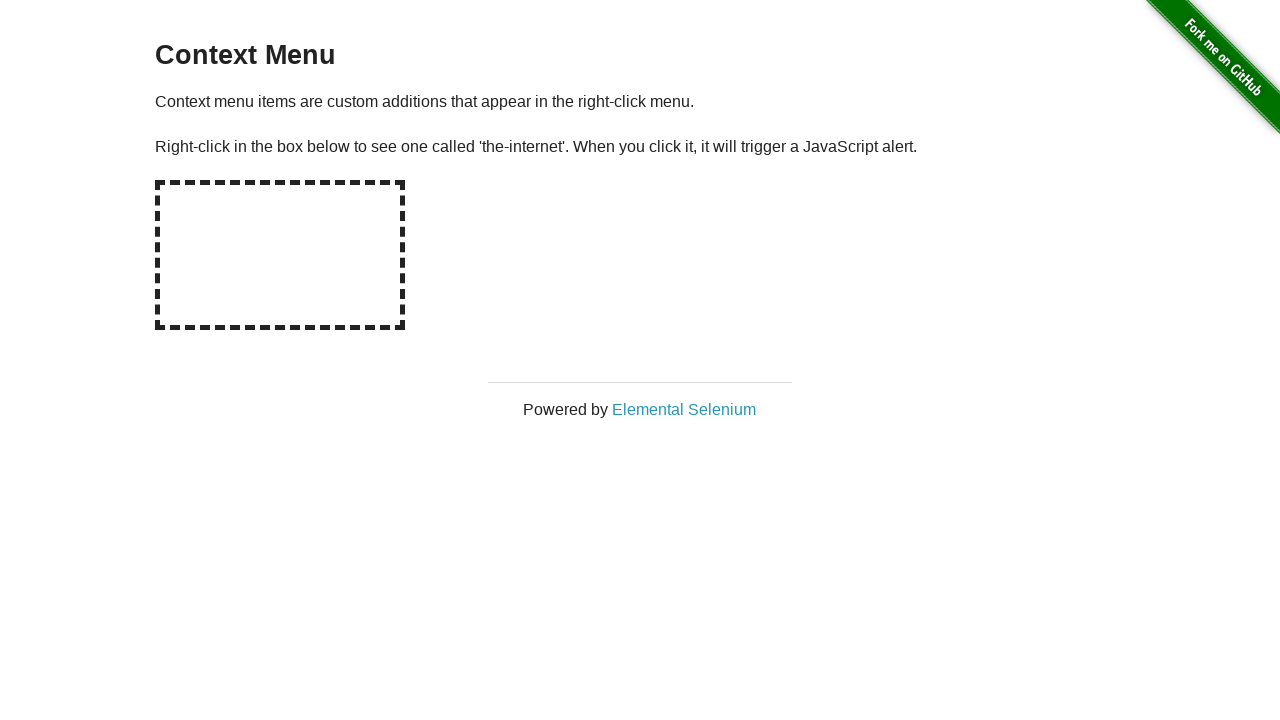

Retrieved h1 text content: 'Elemental Selenium'
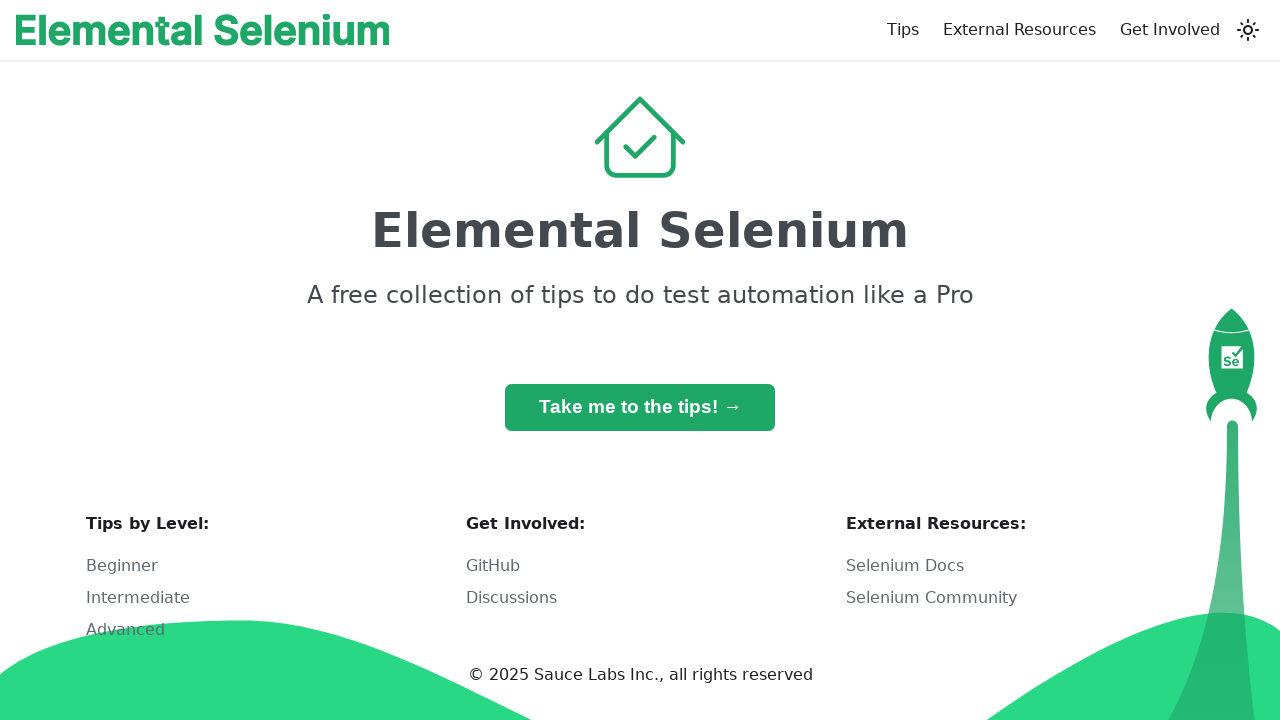

Verified h1 text matches 'Elemental Selenium'
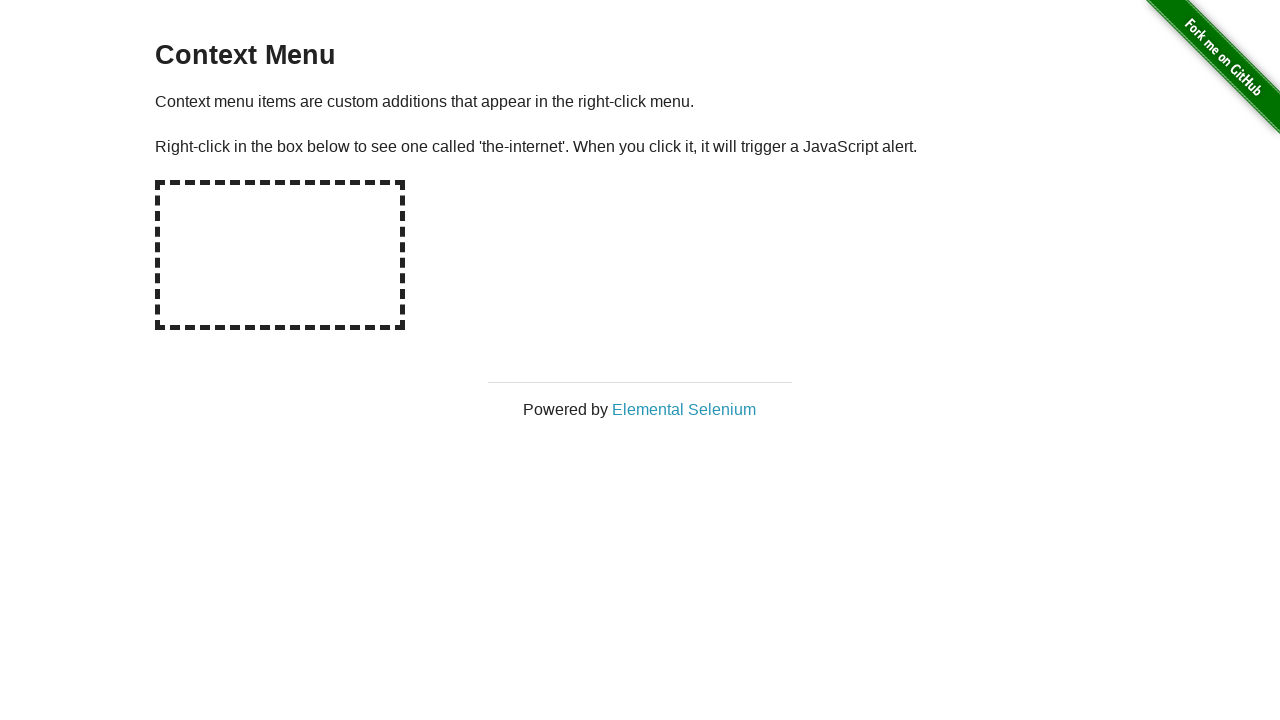

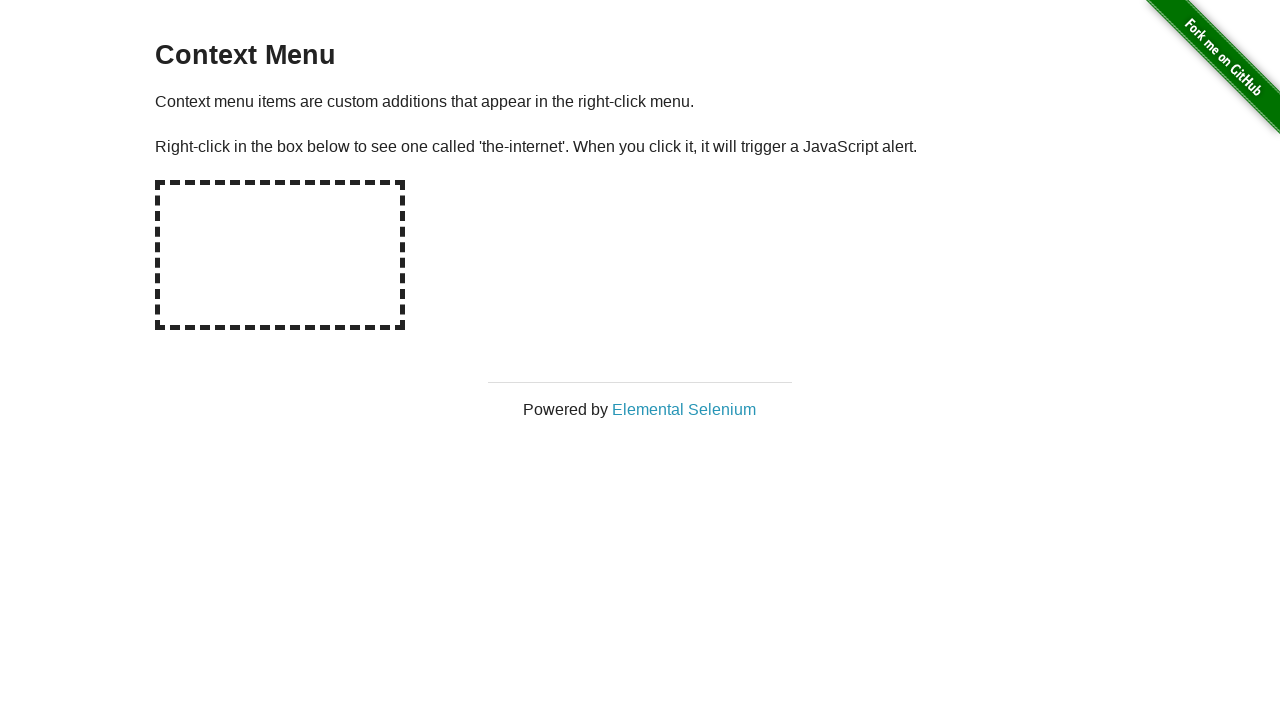